Tests dynamic control enabling functionality by clicking the Enable button and verifying that a disabled text box becomes enabled

Starting URL: https://the-internet.herokuapp.com/dynamic_controls

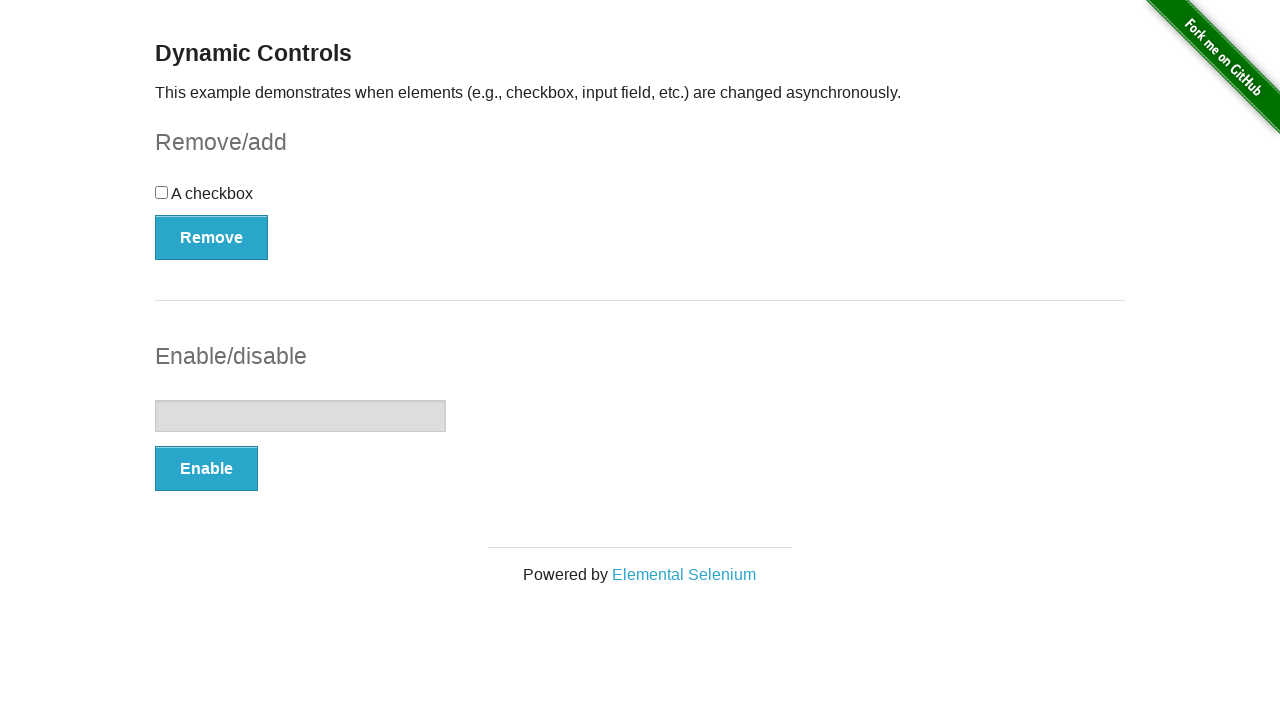

Verified that textbox is initially disabled
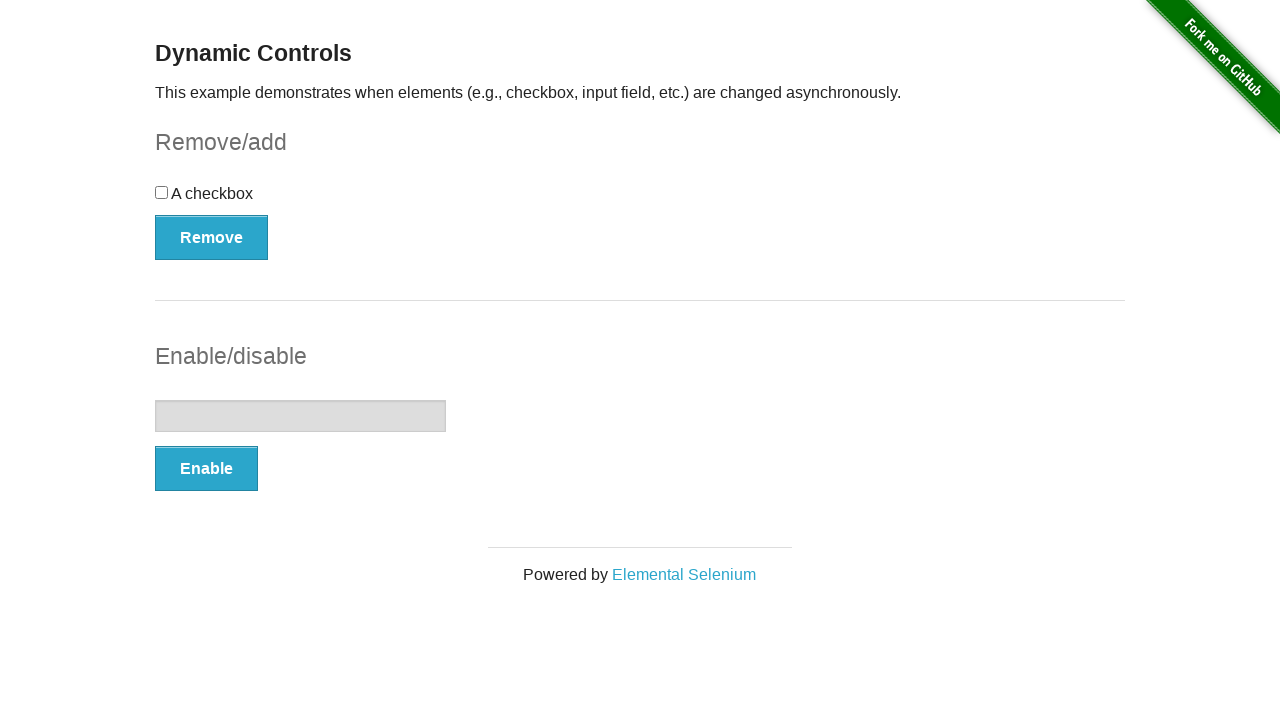

Clicked the Enable button at (206, 469) on xpath=//button[text()='Enable']
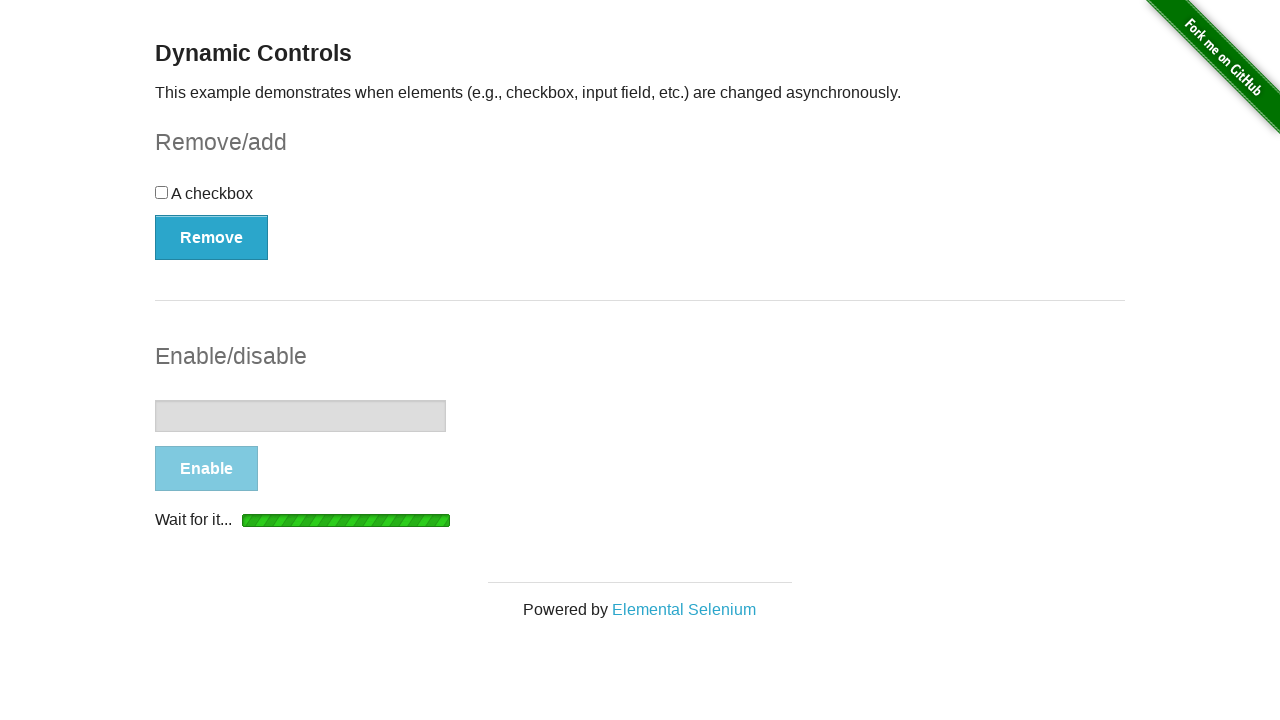

Waited for textbox to become enabled
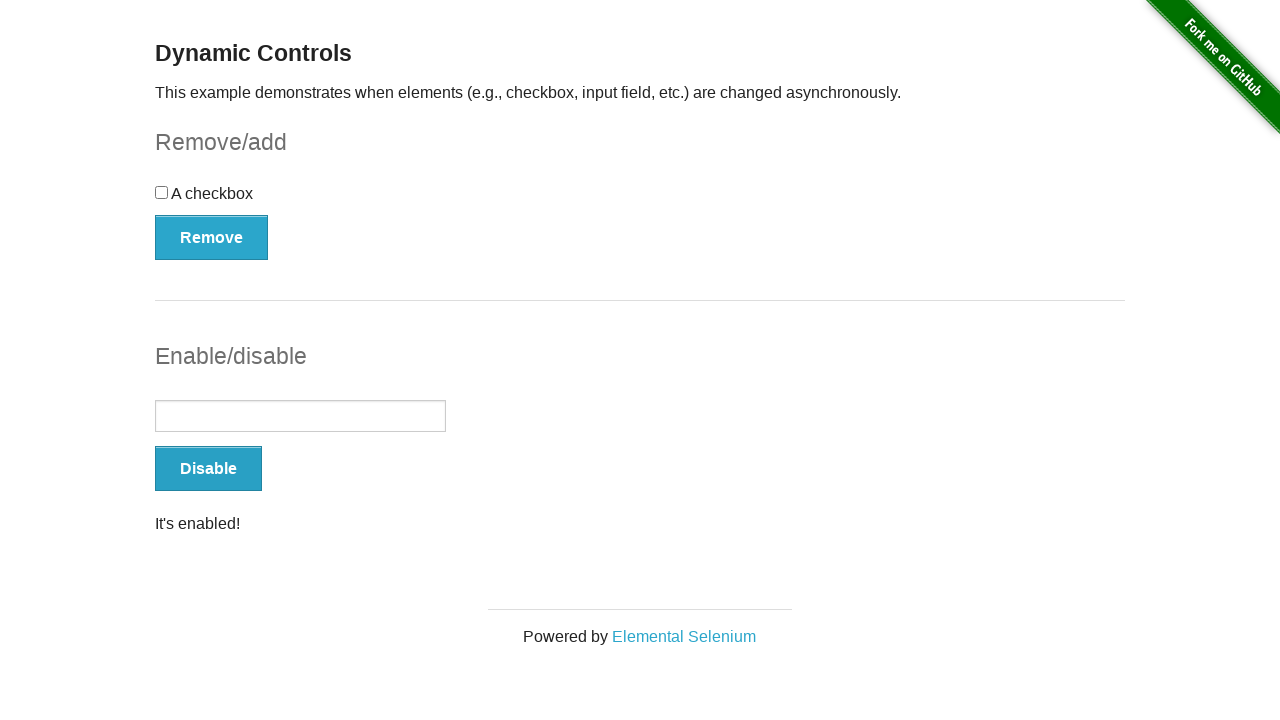

Verified that 'It's enabled!' message is displayed
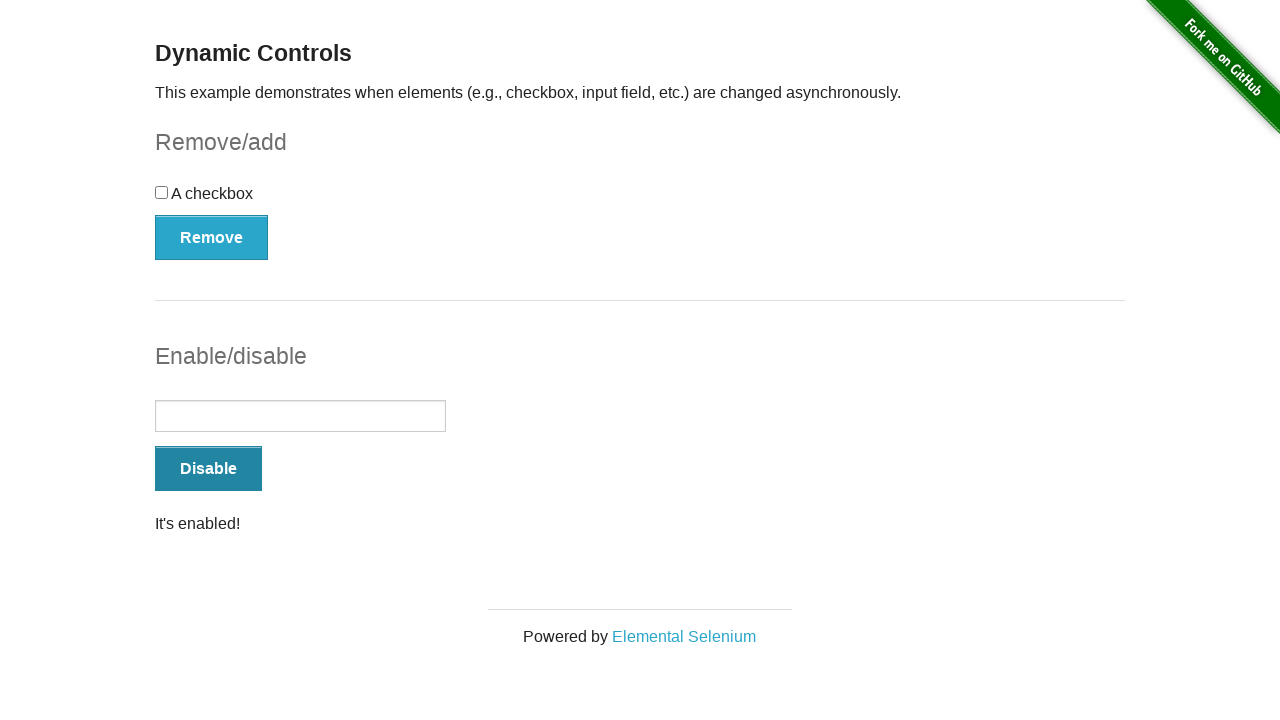

Verified that textbox is now enabled
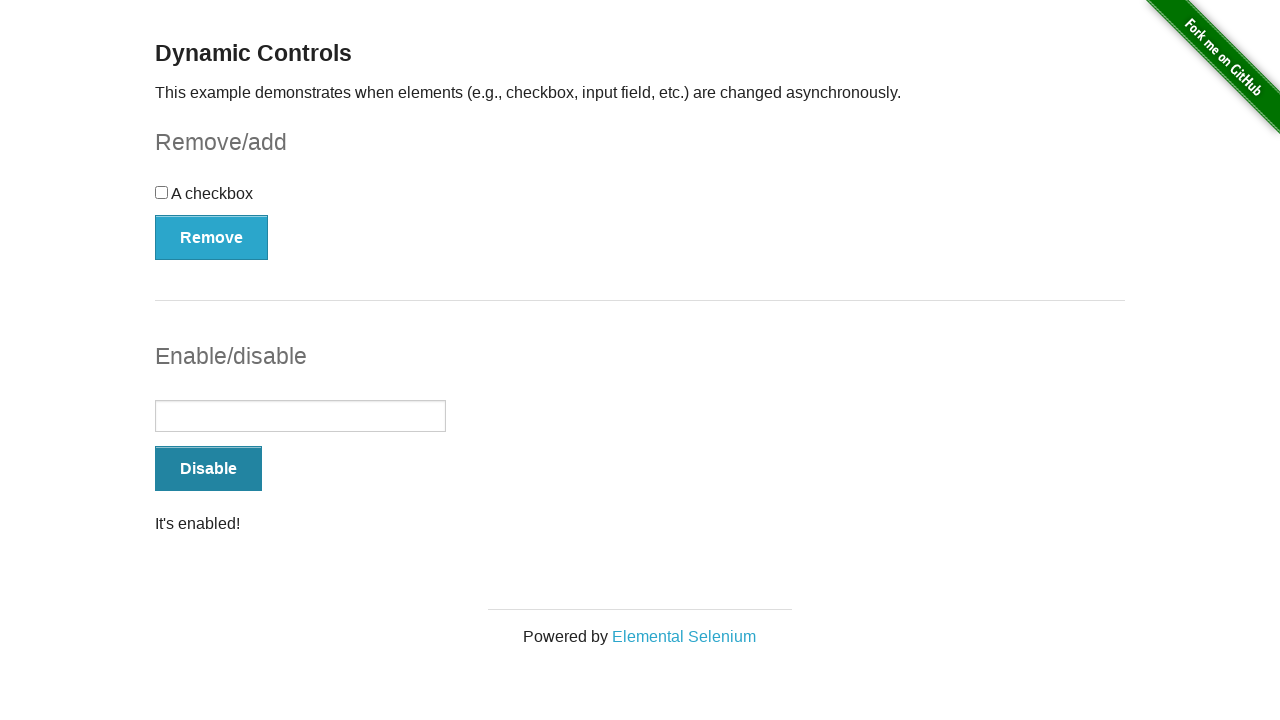

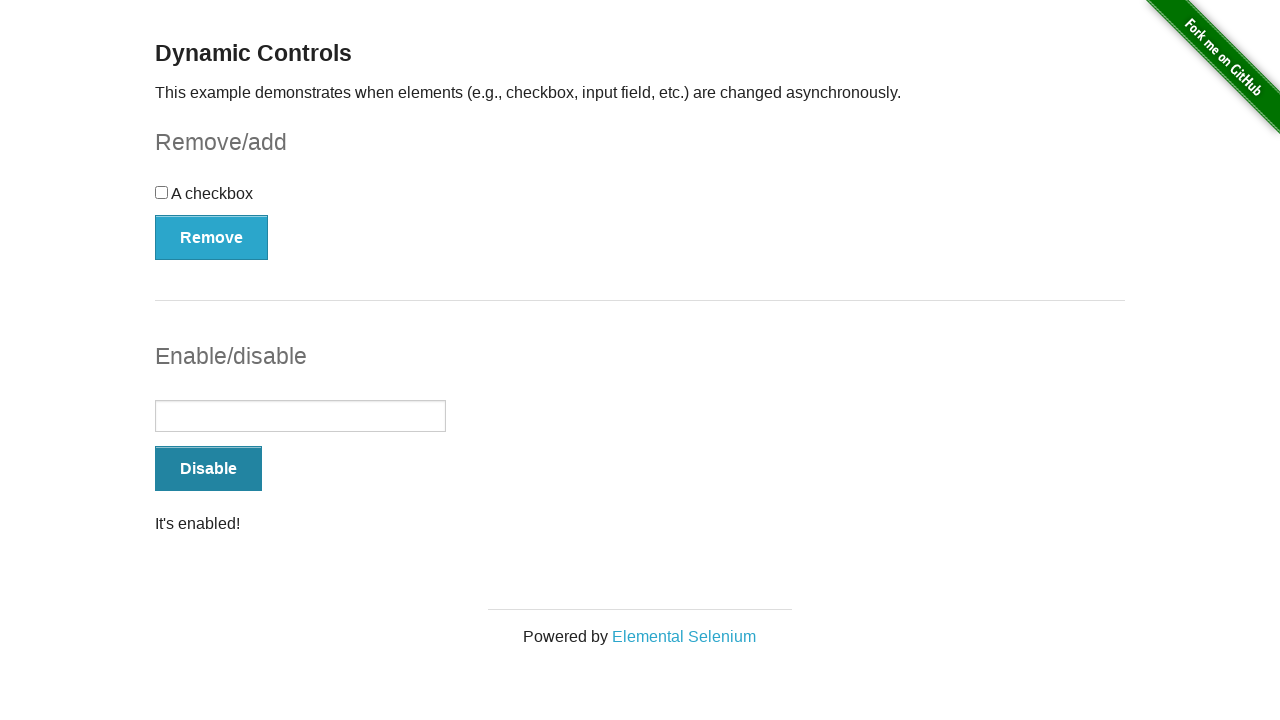